Tests the Erail website by searching for trains between two stations (MAS to MDU), disabling date selection, and verifying train list results are displayed

Starting URL: https://erail.in

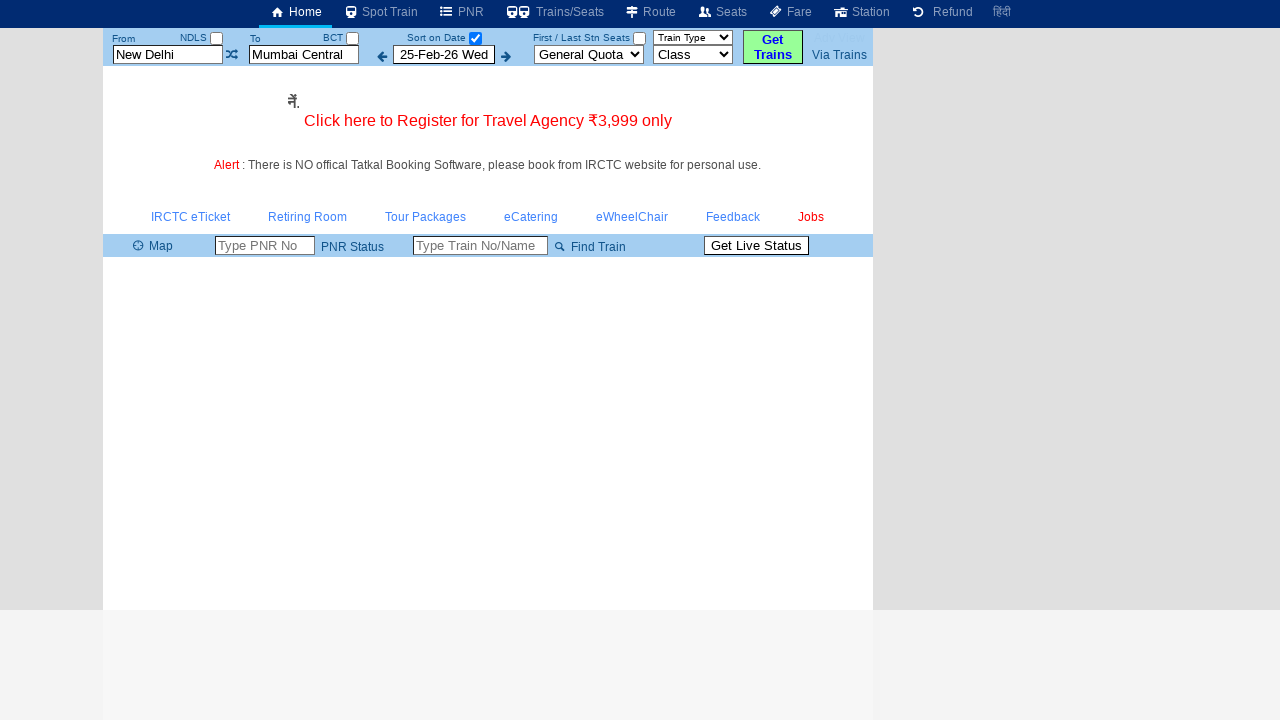

Cleared the 'From' station field on #txtStationFrom
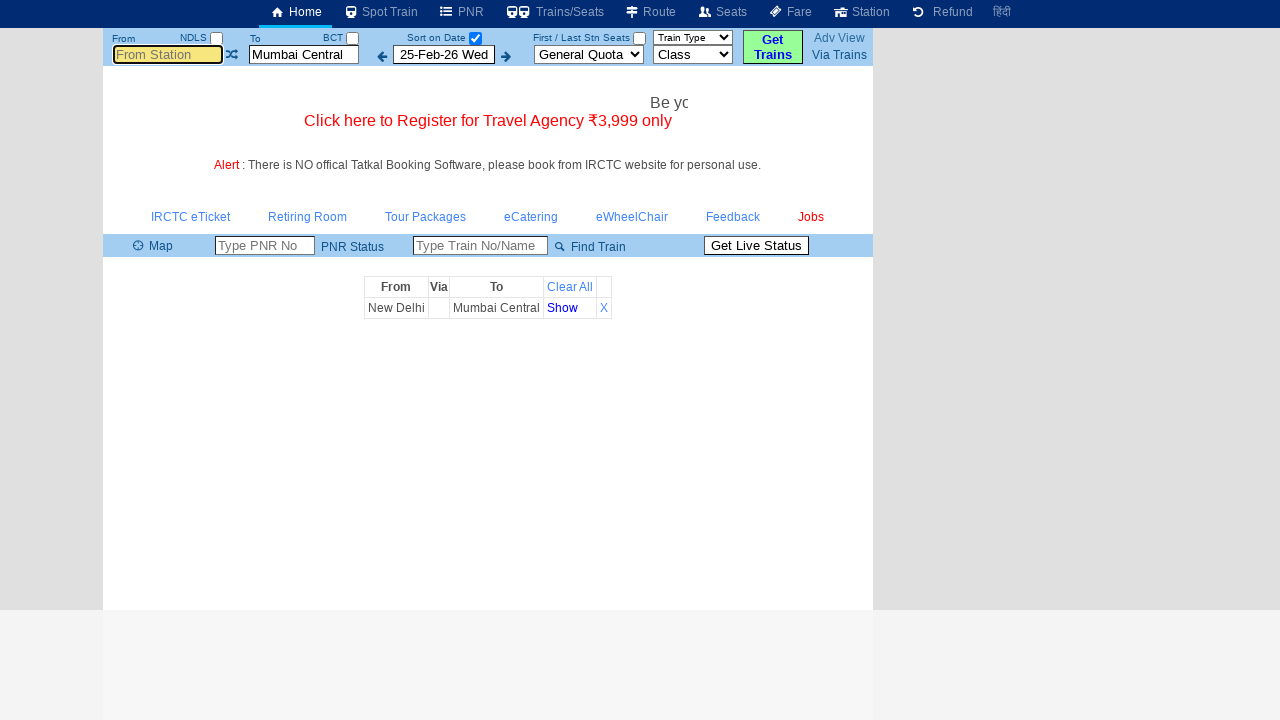

Filled 'From' station field with 'MAS' on #txtStationFrom
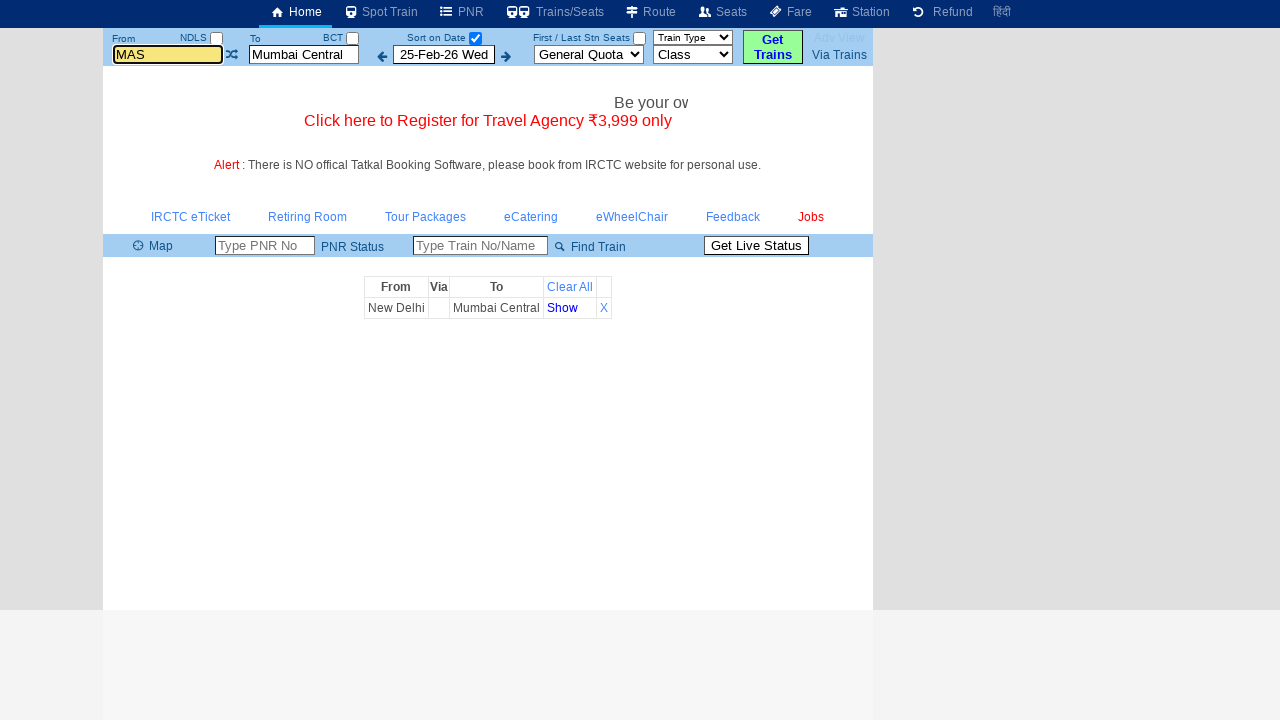

Pressed Enter to confirm 'From' station on #txtStationFrom
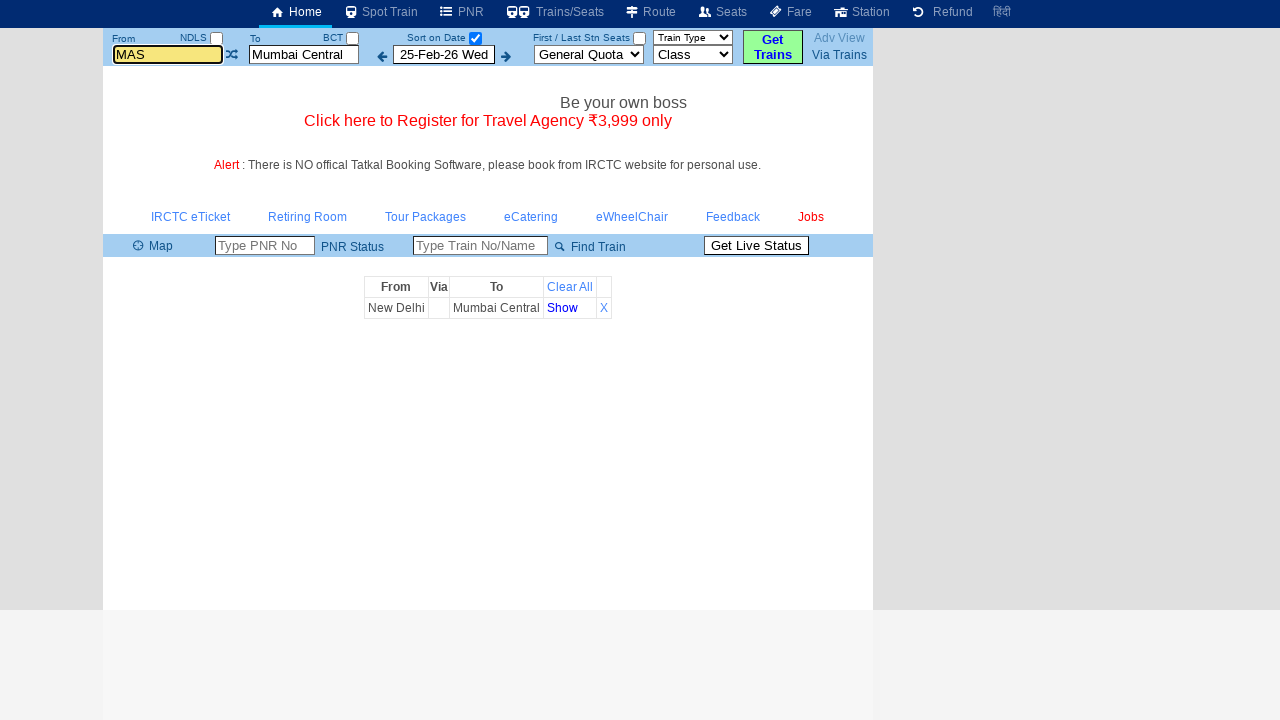

Cleared the 'To' station field on #txtStationTo
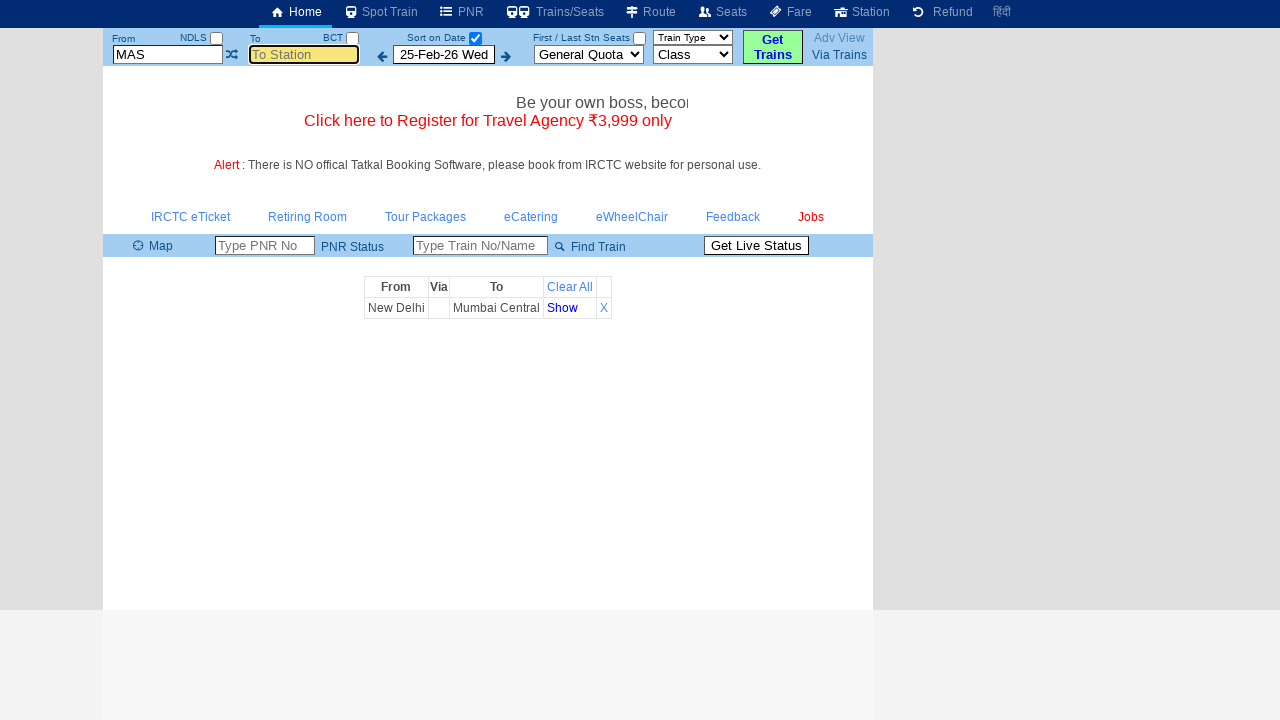

Filled 'To' station field with 'MDU' on #txtStationTo
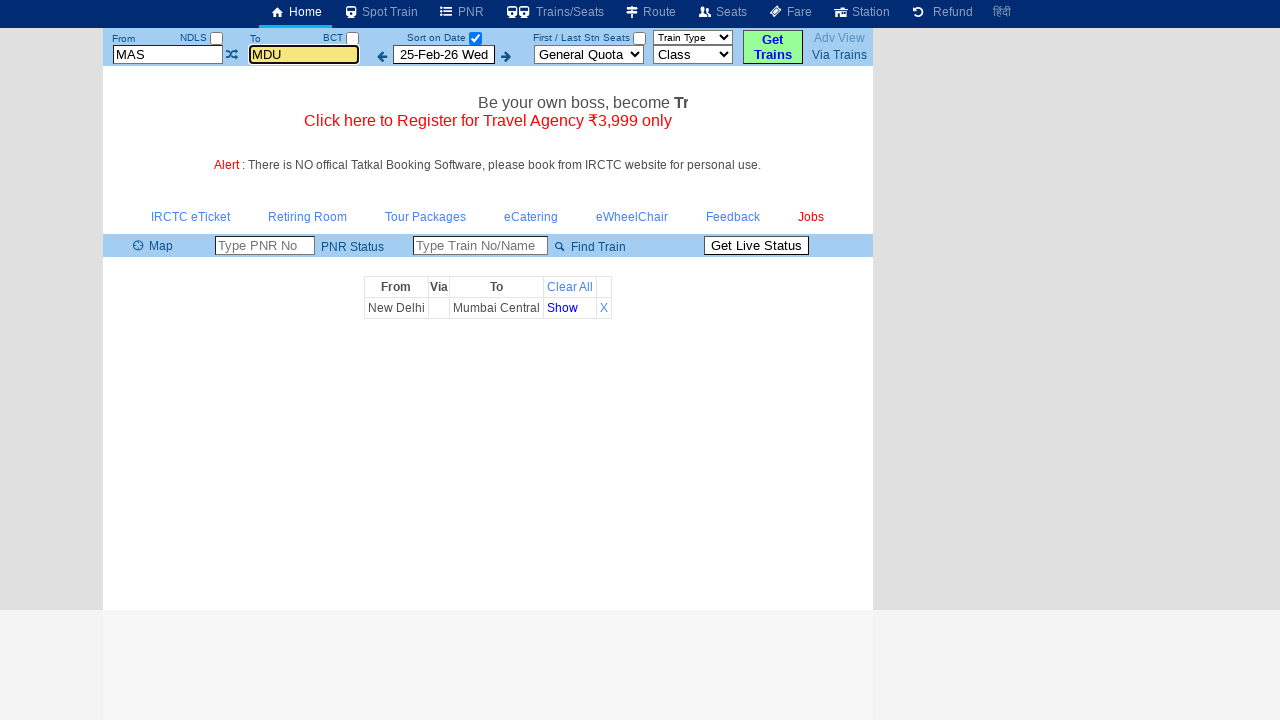

Pressed Enter to confirm 'To' station on #txtStationTo
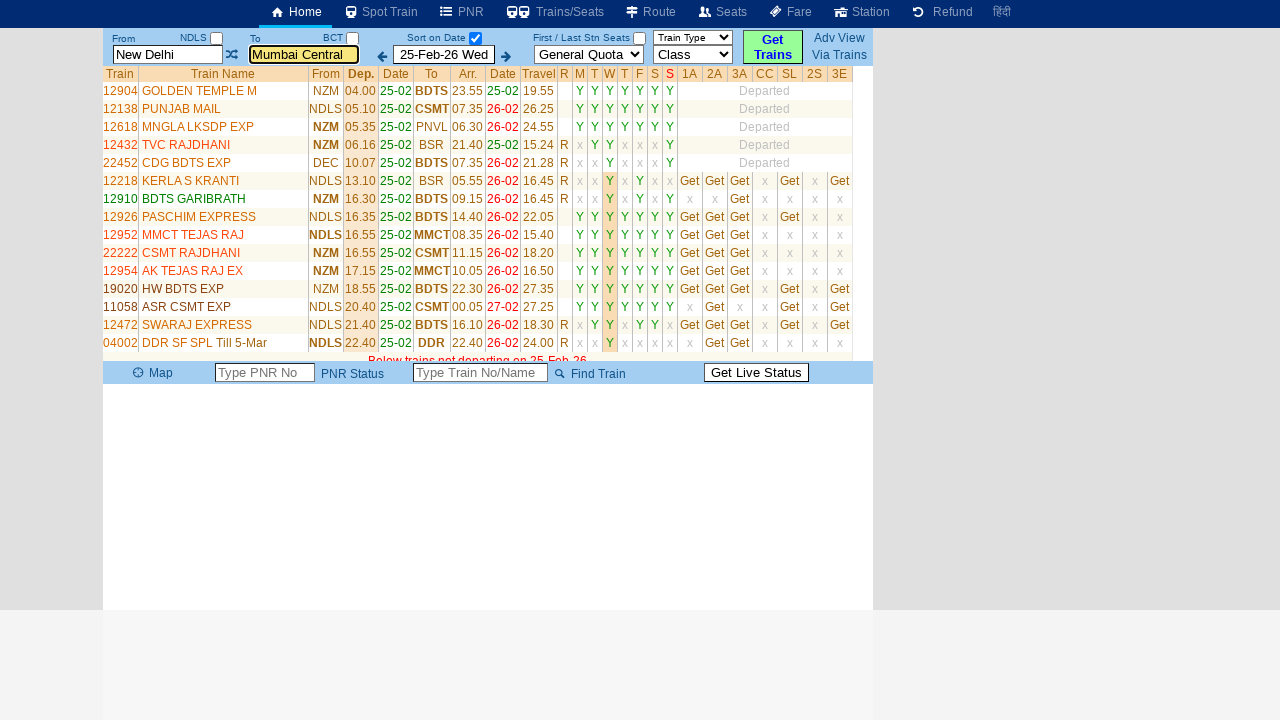

Unchecked the 'Select Date Only' checkbox at (475, 38) on #chkSelectDateOnly
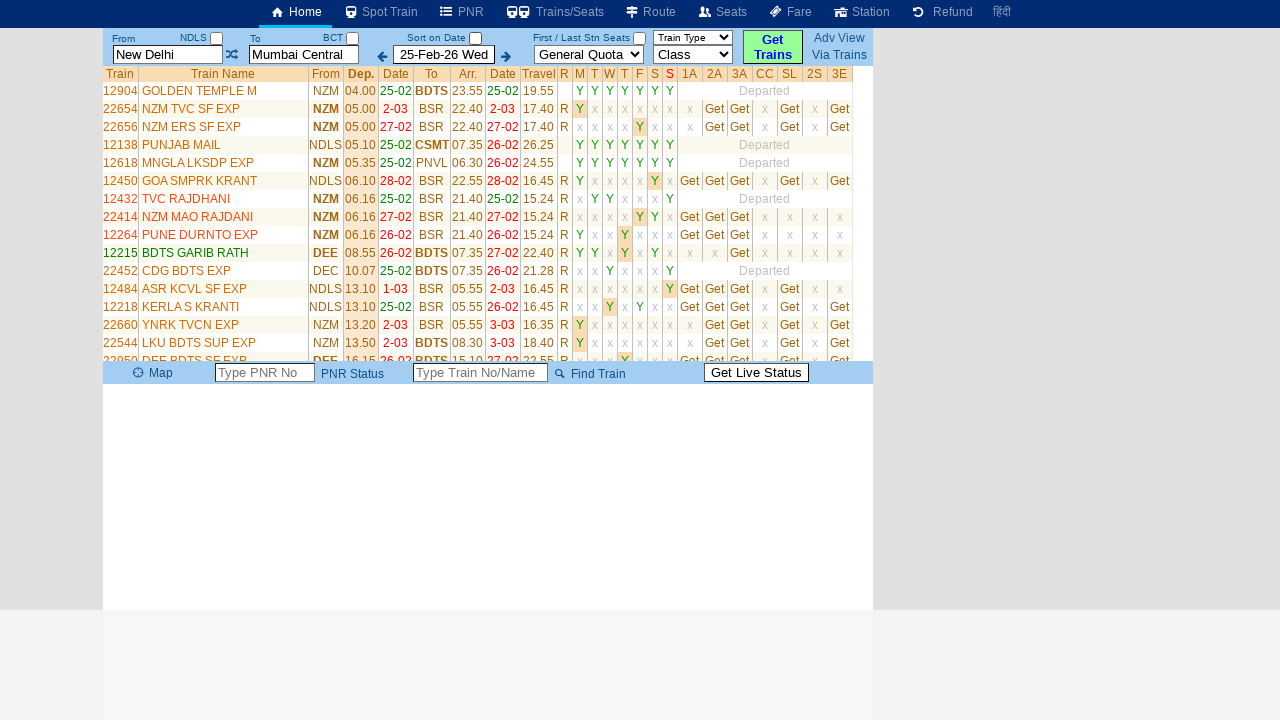

Train list table loaded and became visible
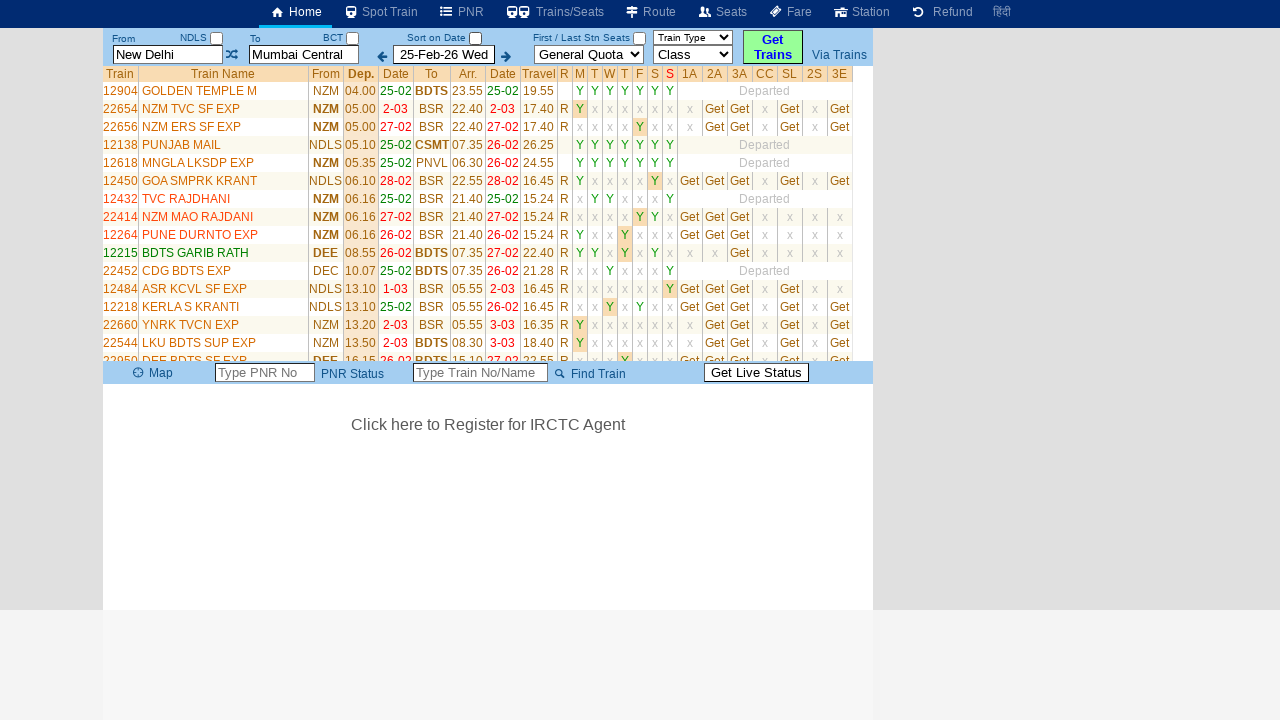

Verified train results are displayed - found 35 train rows
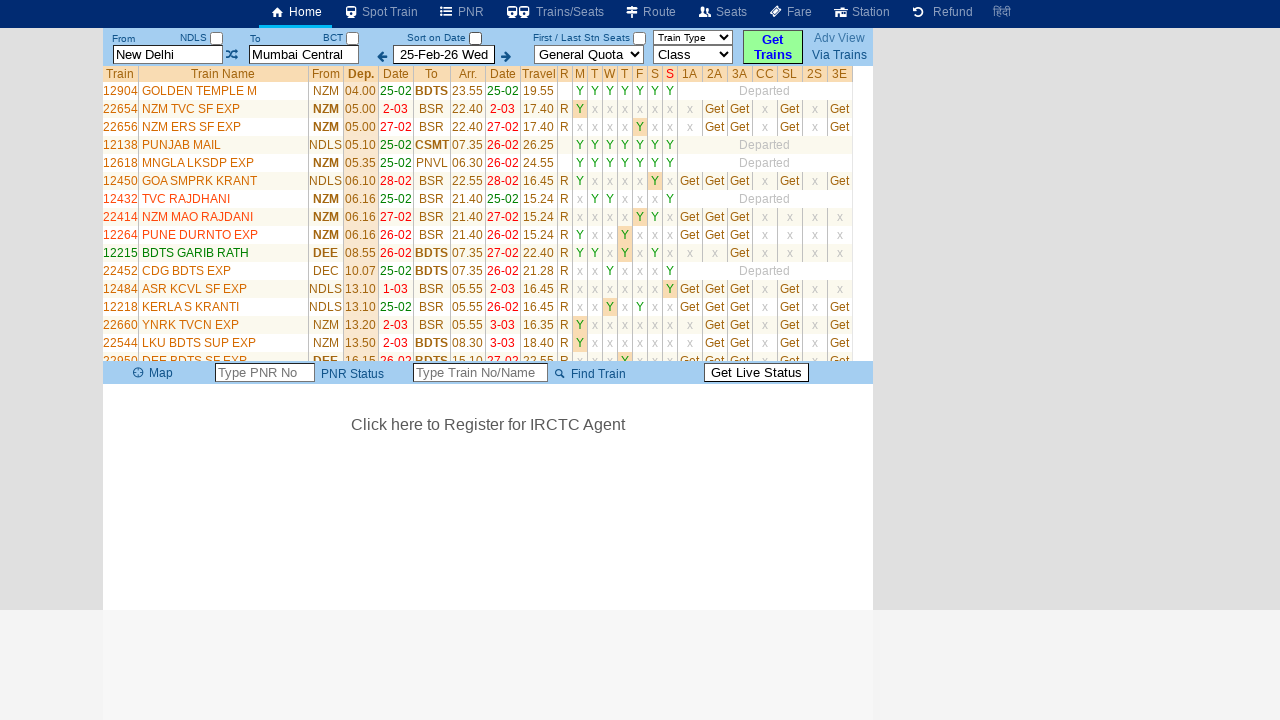

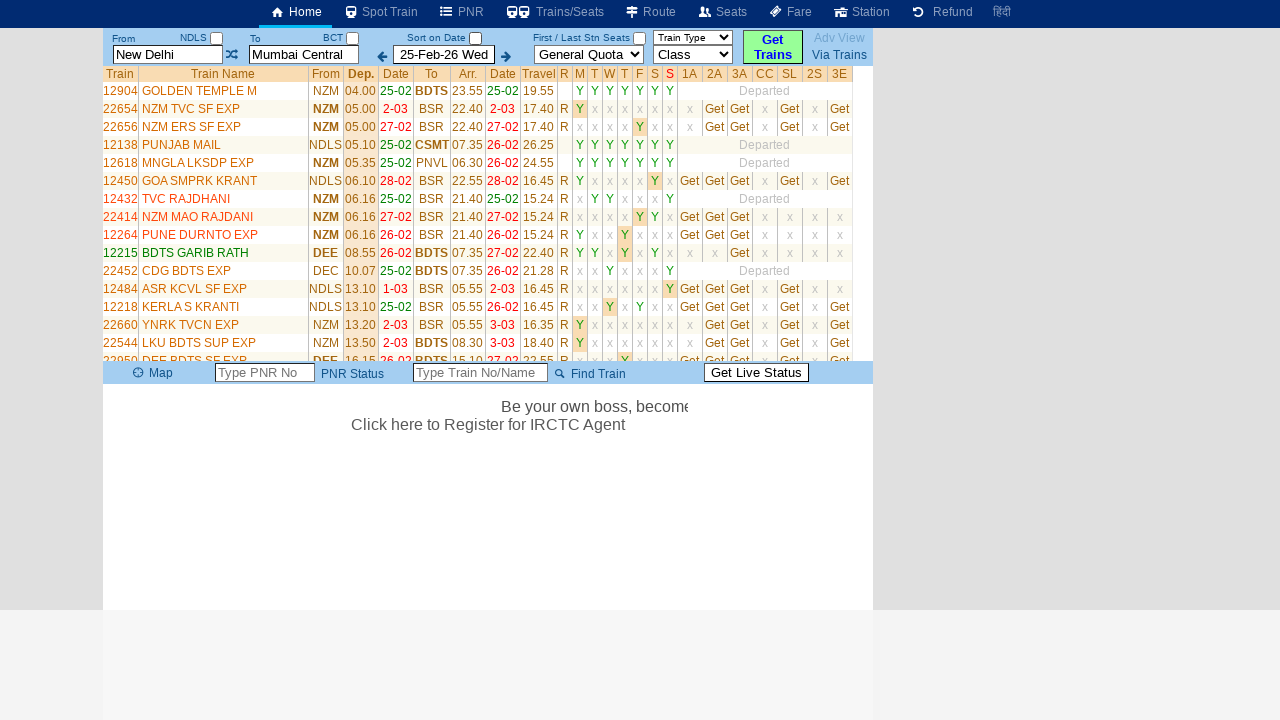